Tests JavaScript confirm dialog handling by clicking a button that triggers an alert and then dismissing (clicking Cancel) the confirm dialog

Starting URL: https://www.w3schools.com/js/tryit.asp?filename=tryjs_confirm

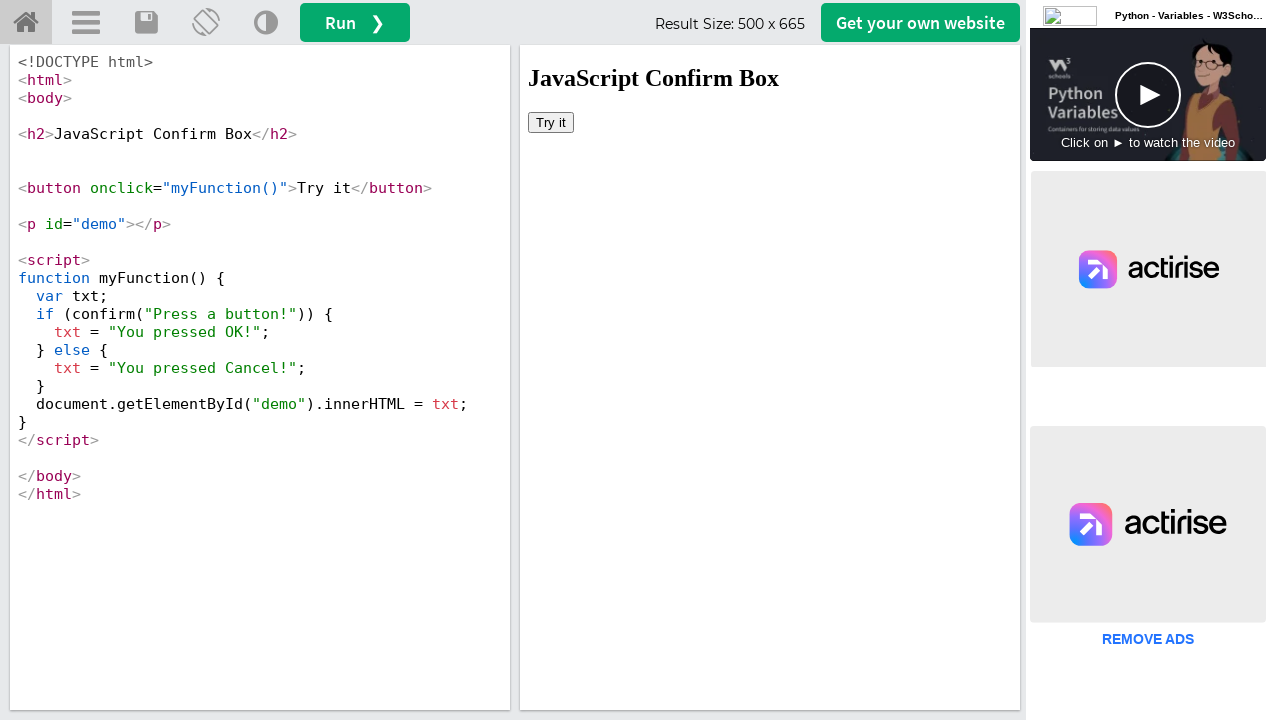

Located iframe containing the tryit result
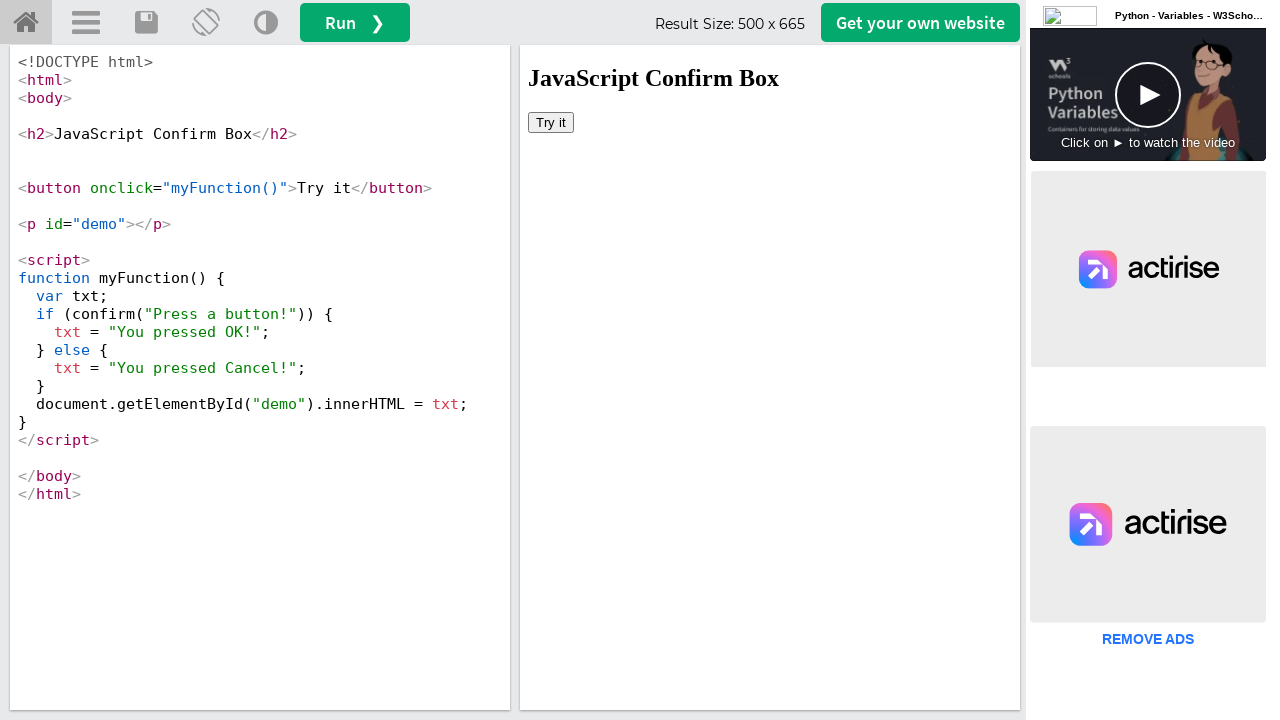

Clicked button to trigger confirm dialog at (551, 122) on iframe[name='iframeResult'] >> internal:control=enter-frame >> xpath=//button[@o
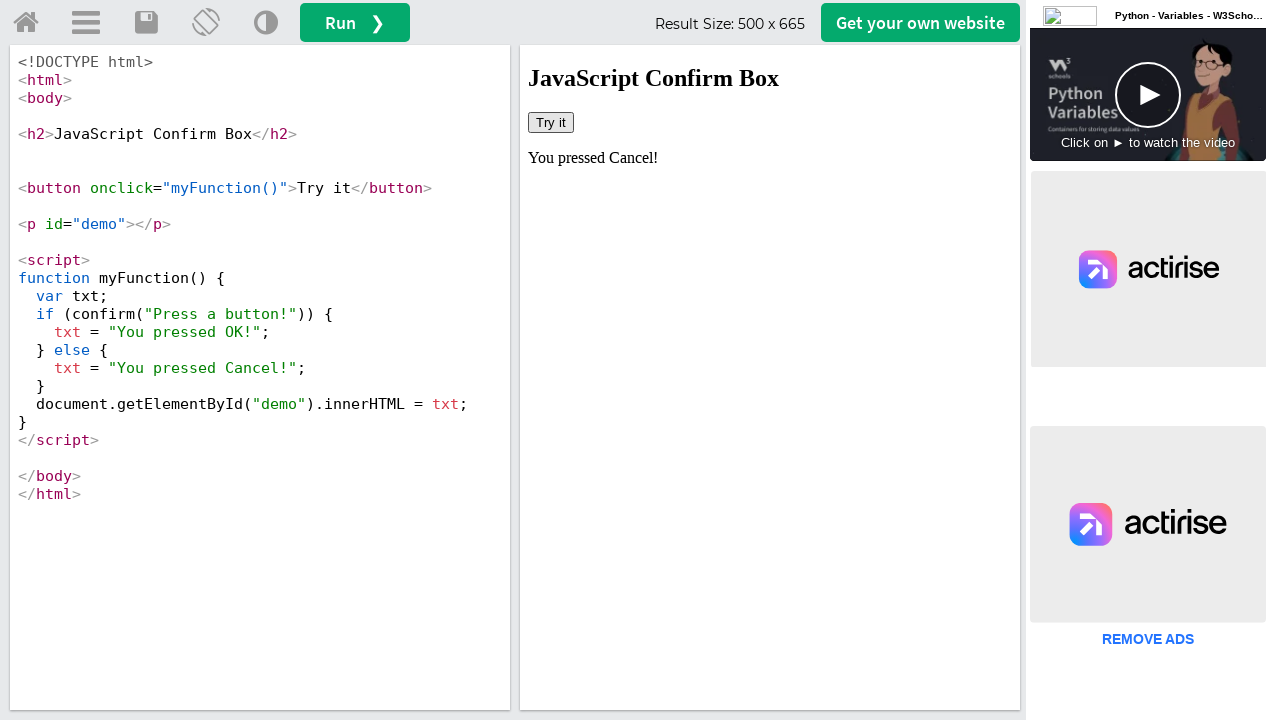

Confirm dialog dismissed by clicking Cancel
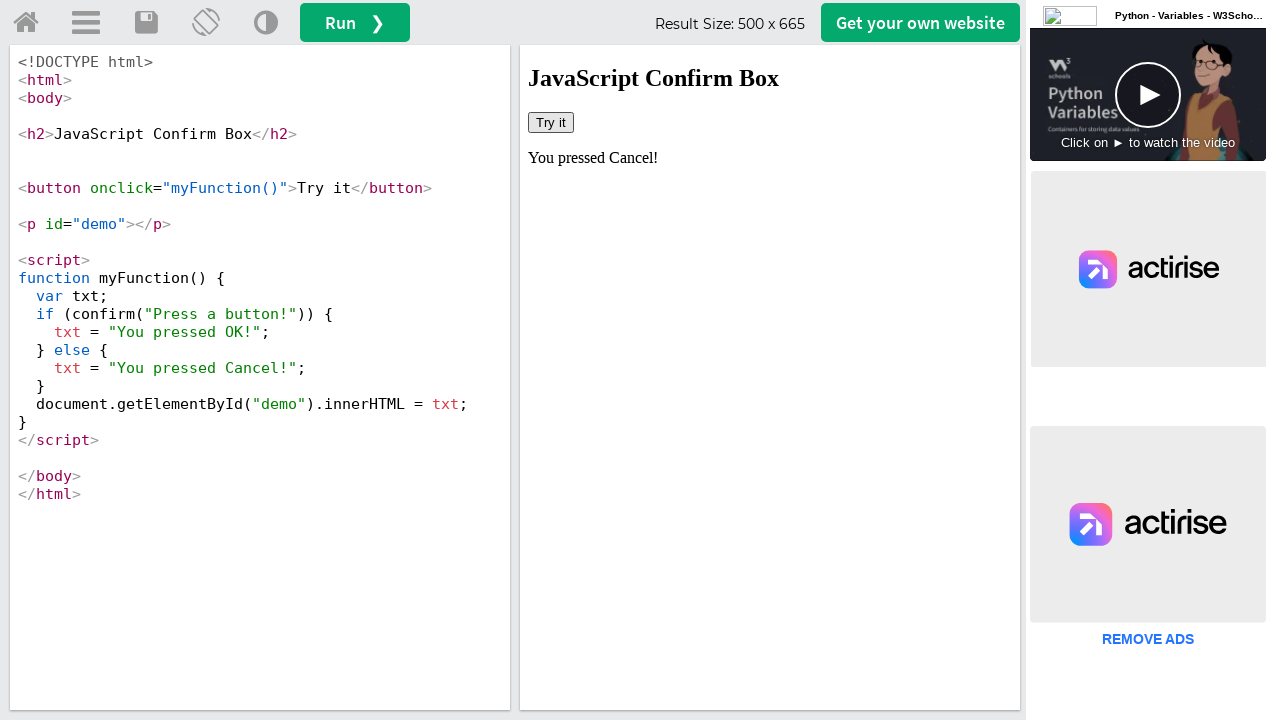

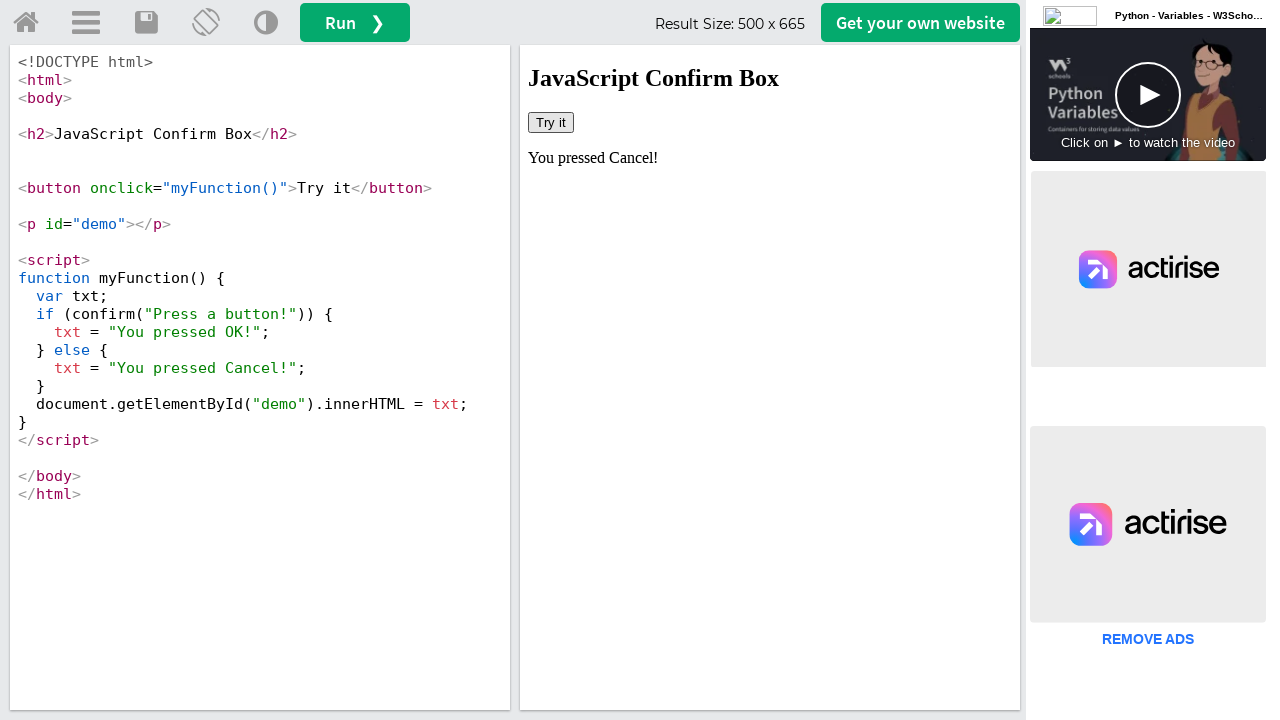